Tests jQuery UI draggable demo page by switching to an iframe, reading text from the draggable element, switching back to the main content, and clicking the Download link.

Starting URL: http://jqueryui.com/draggable/

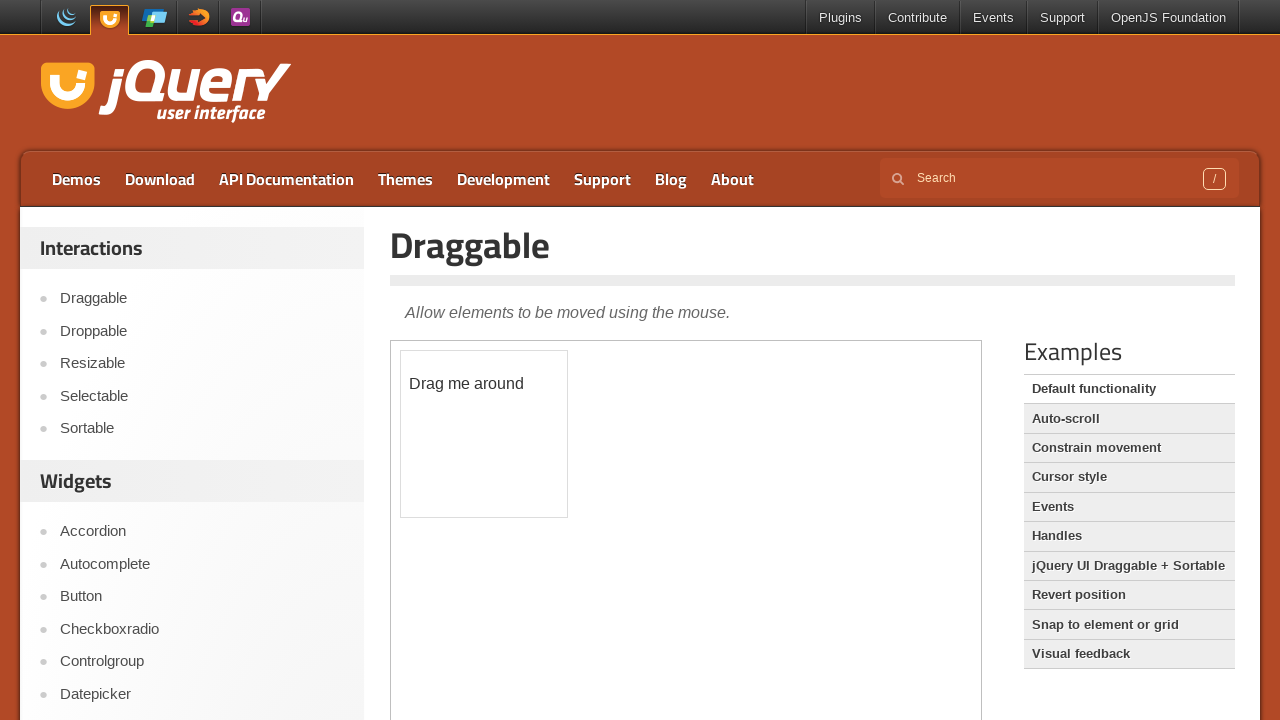

Waited for demo iframe to load
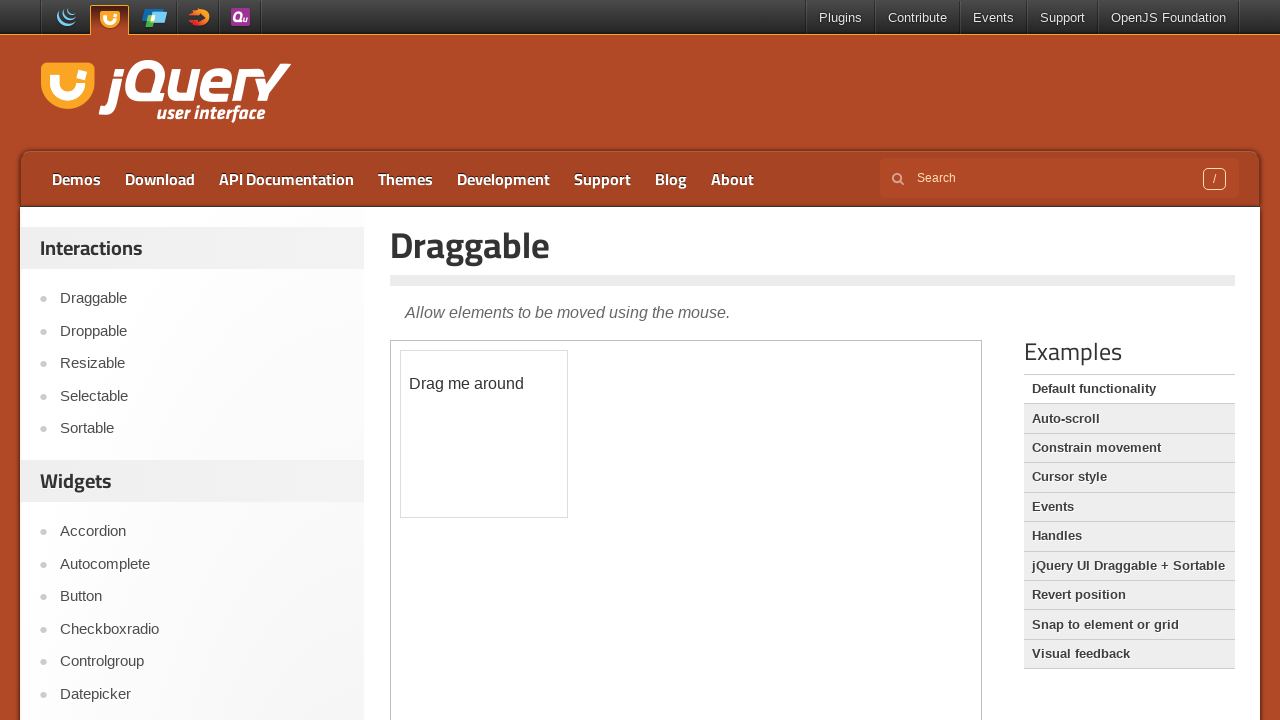

Located the demo iframe
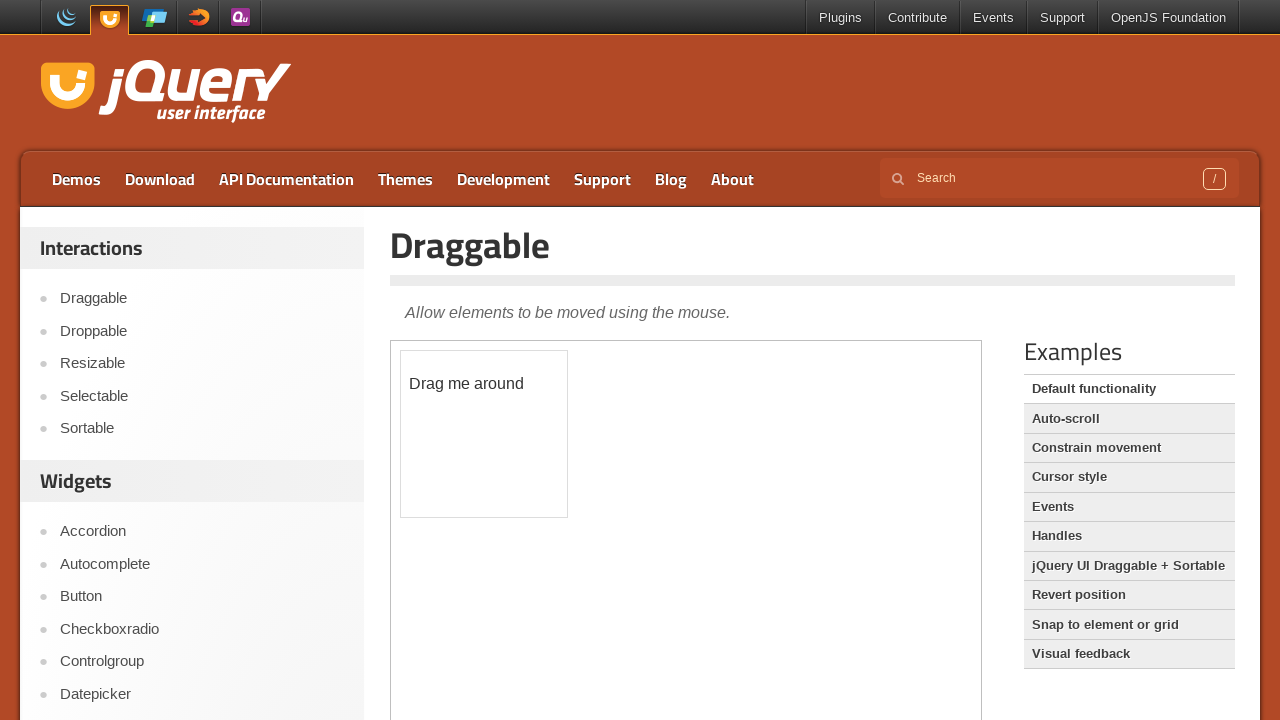

Retrieved draggable element text: '
	Drag me around
'
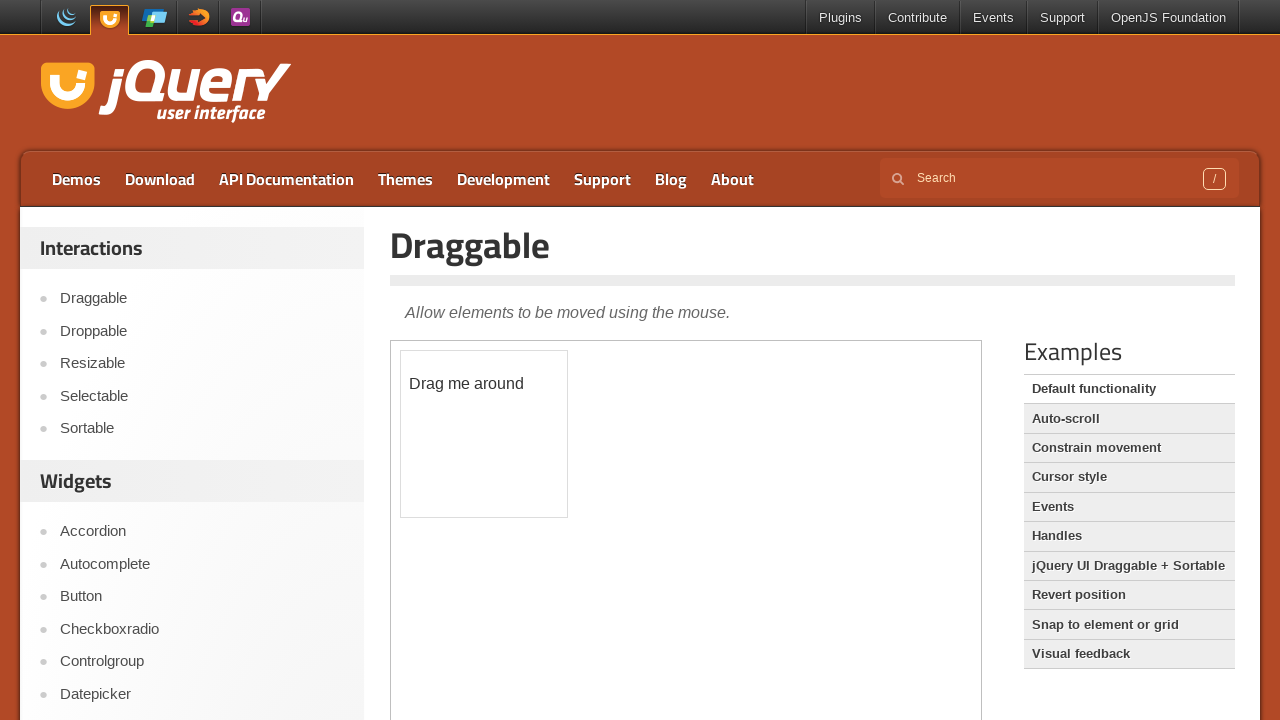

Clicked the Download link in main content at (160, 179) on a:has-text('Download')
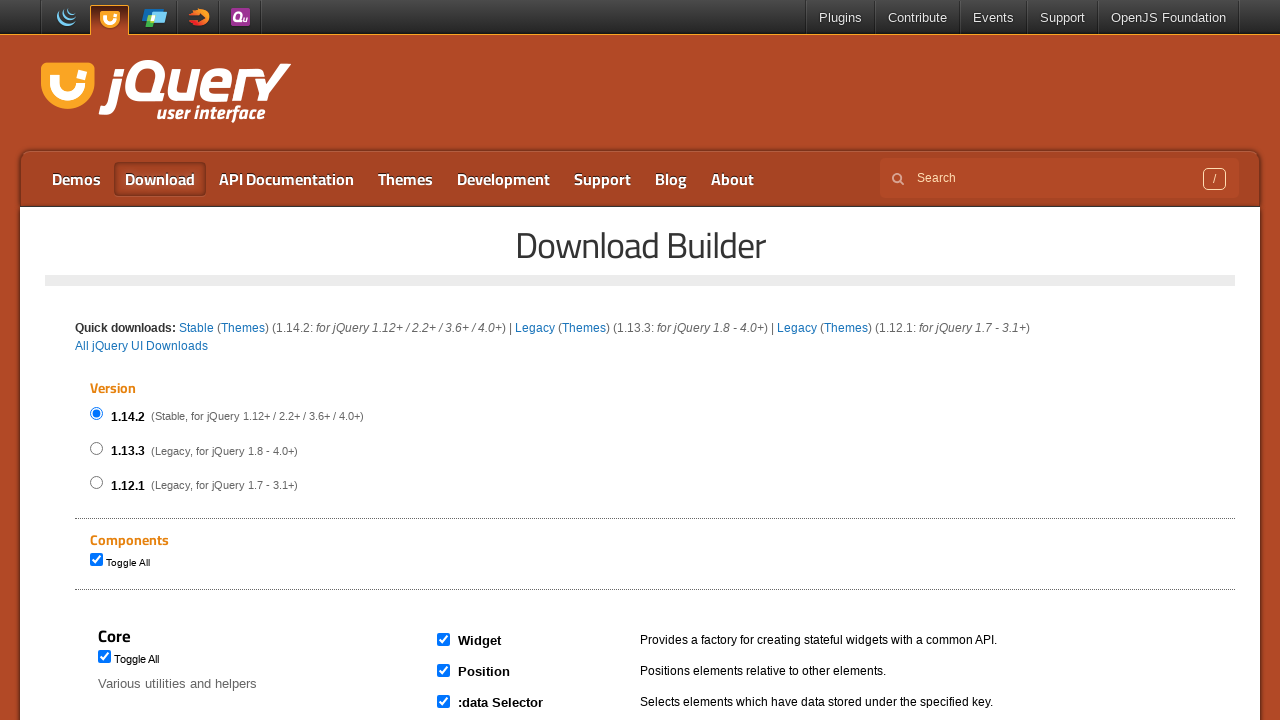

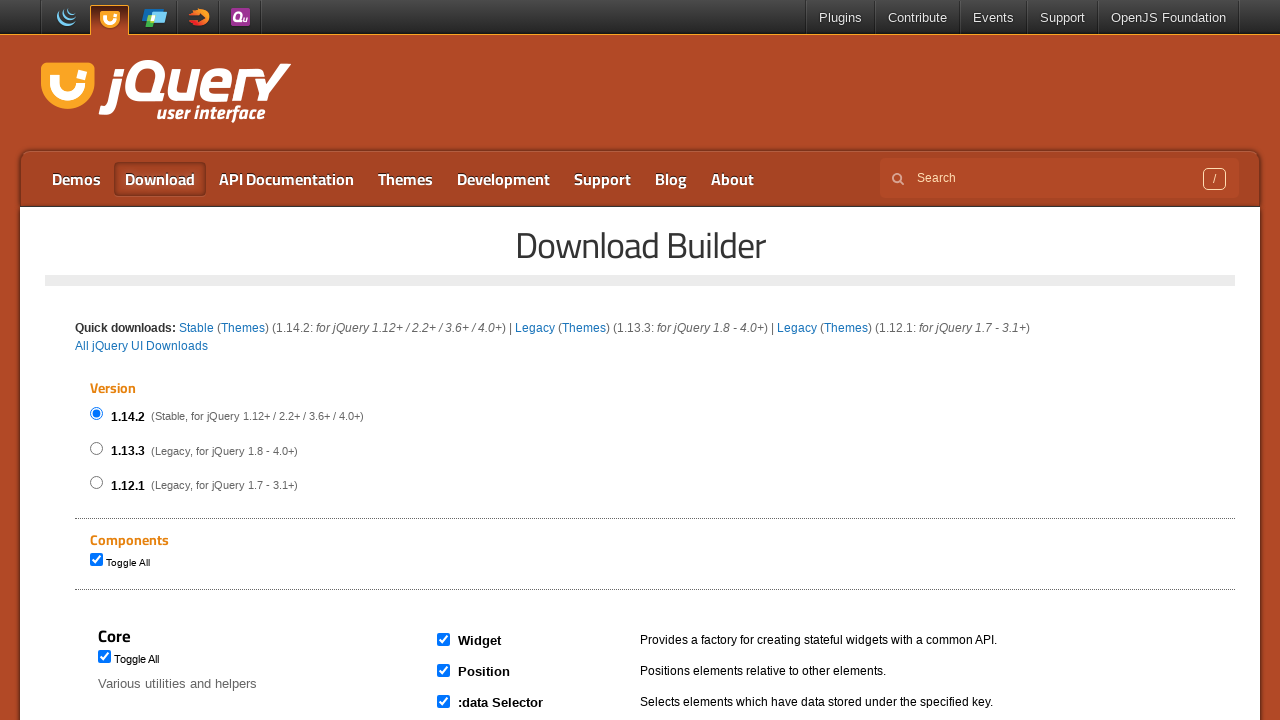